Navigates to MoneyControl's FNO market snapshot page and clicks on an element in the left panel

Starting URL: https://www.moneycontrol.com/markets/fno-market-snapshot

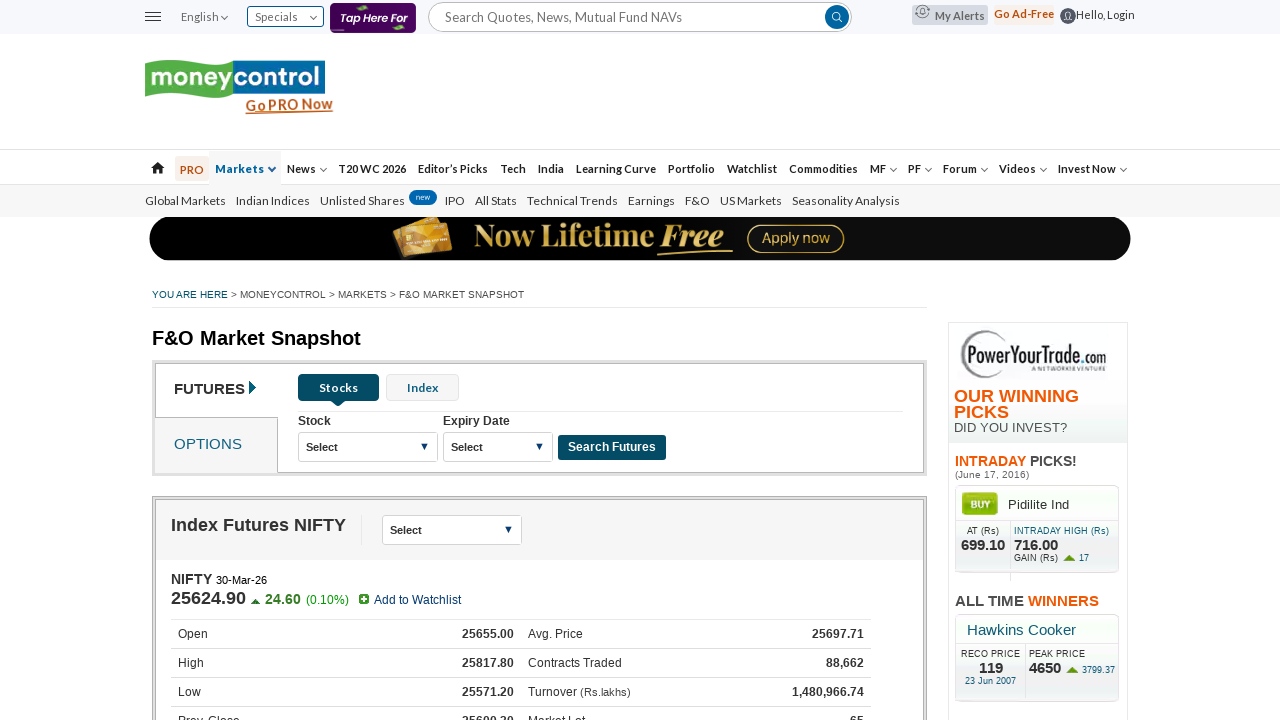

Navigated to MoneyControl FNO market snapshot page
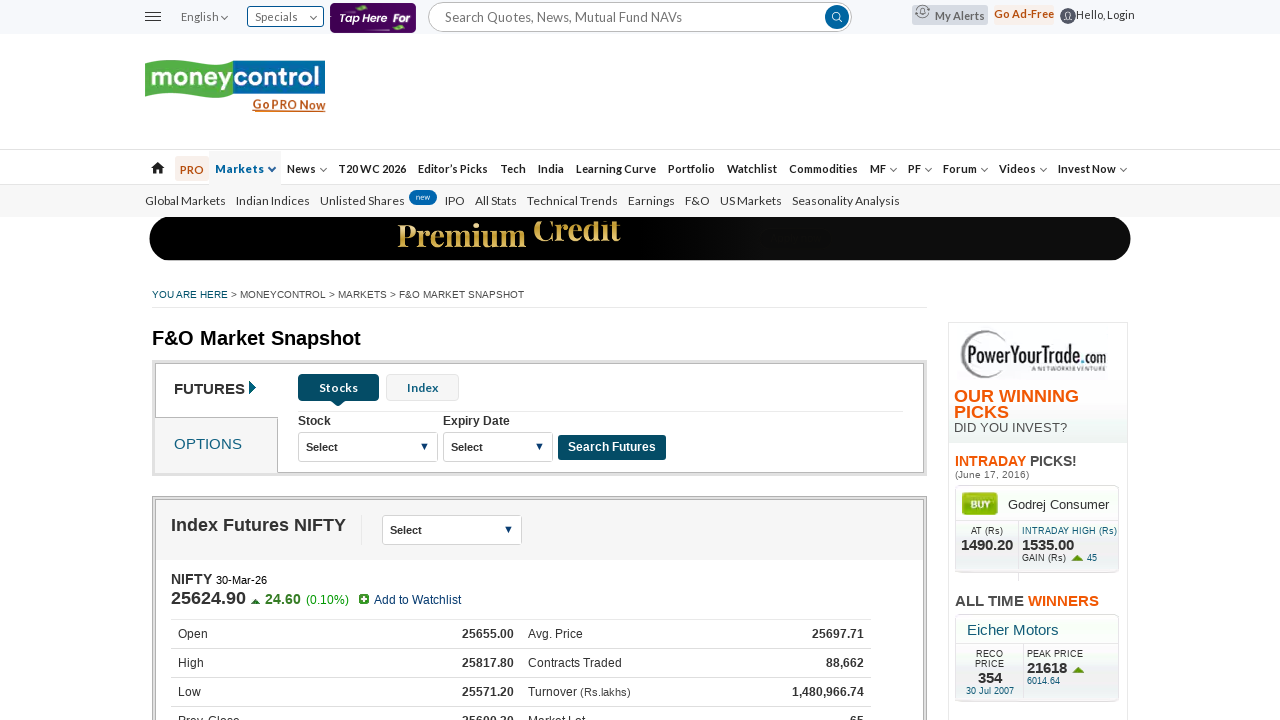

Clicked on second element in left panel at (795, 361) on (//div[@class='leftD'])[2]
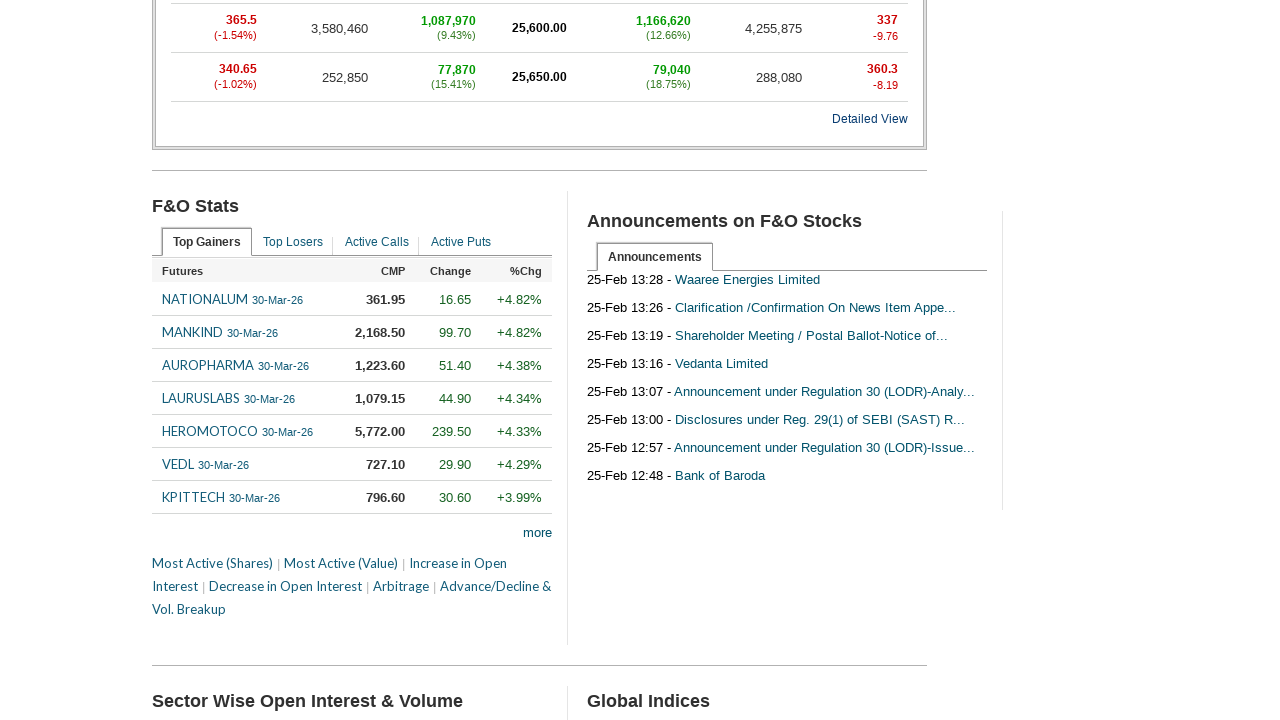

Waited for page changes after clicking left panel element
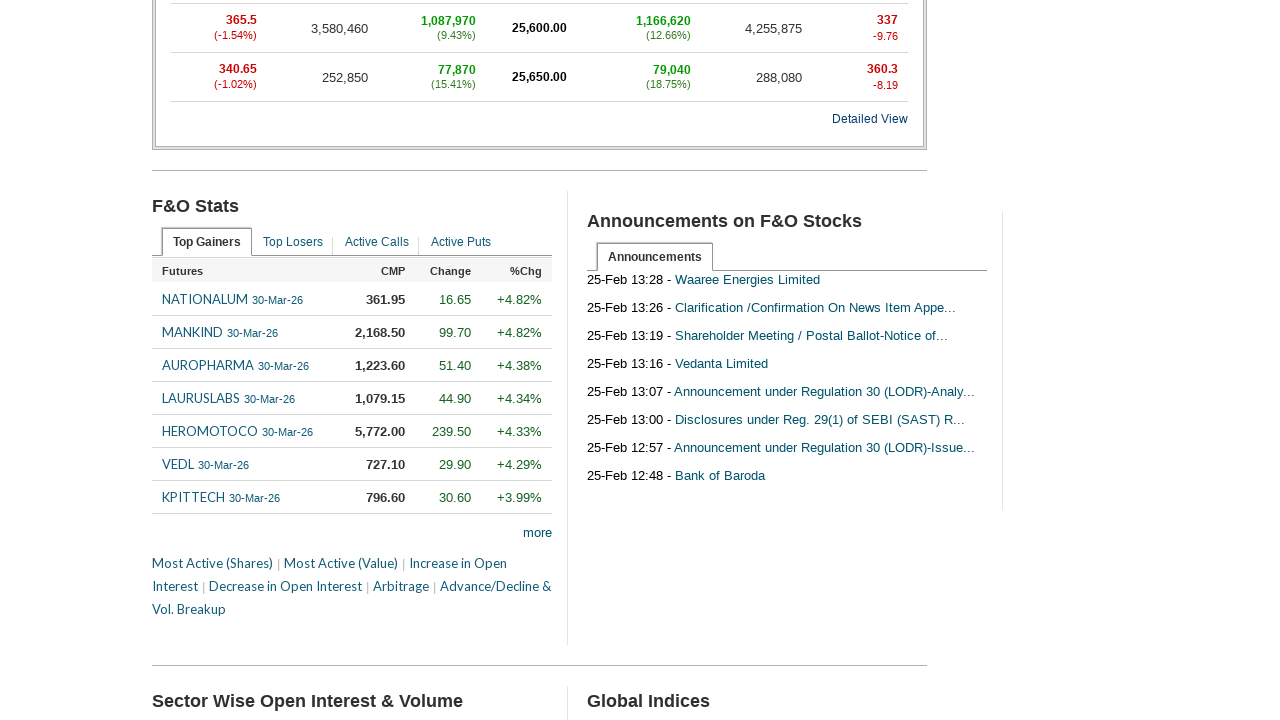

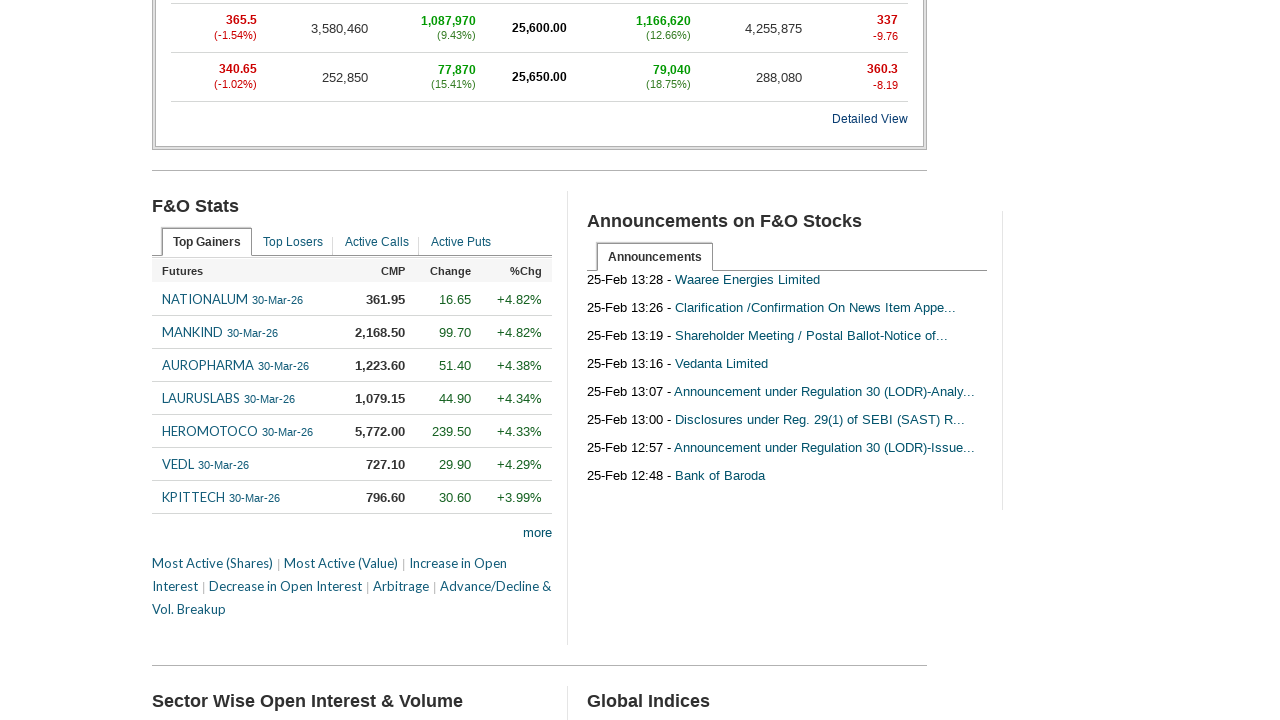